Tests form filling functionality on a practice form by entering first name and last name values into the respective input fields.

Starting URL: https://formy-project.herokuapp.com/form

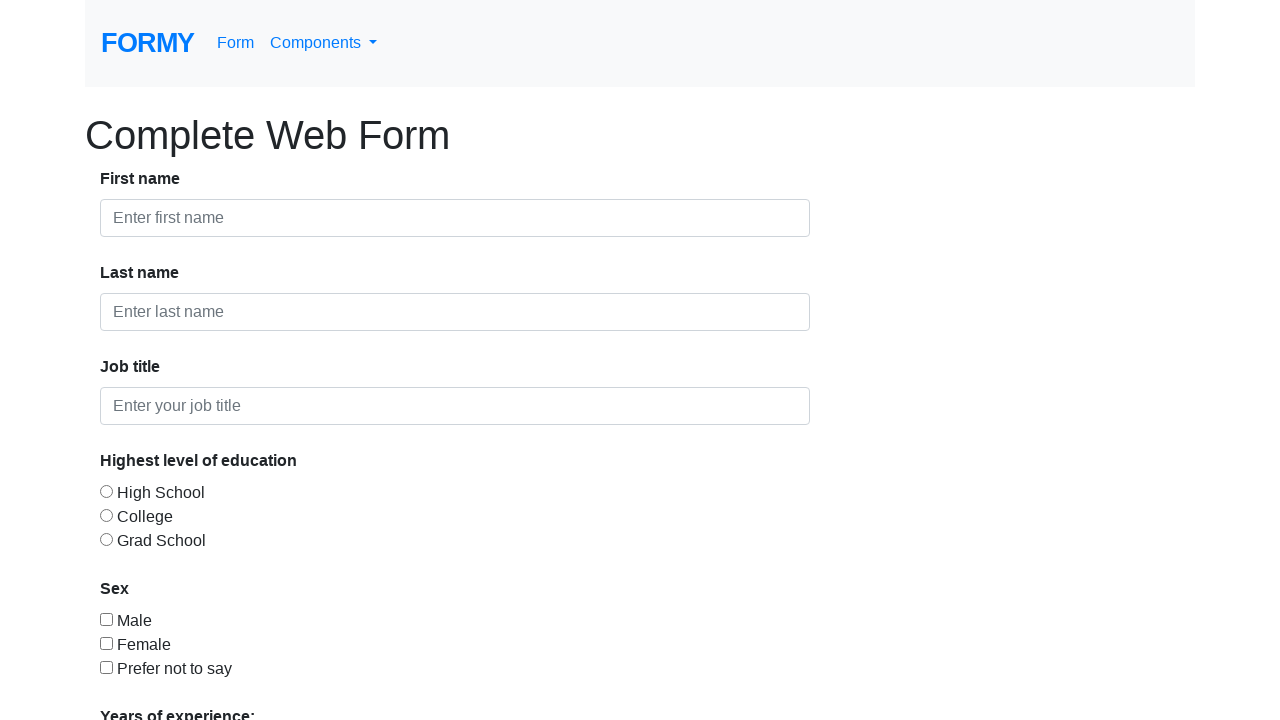

Filled first name field with 'Andy' on #first-name
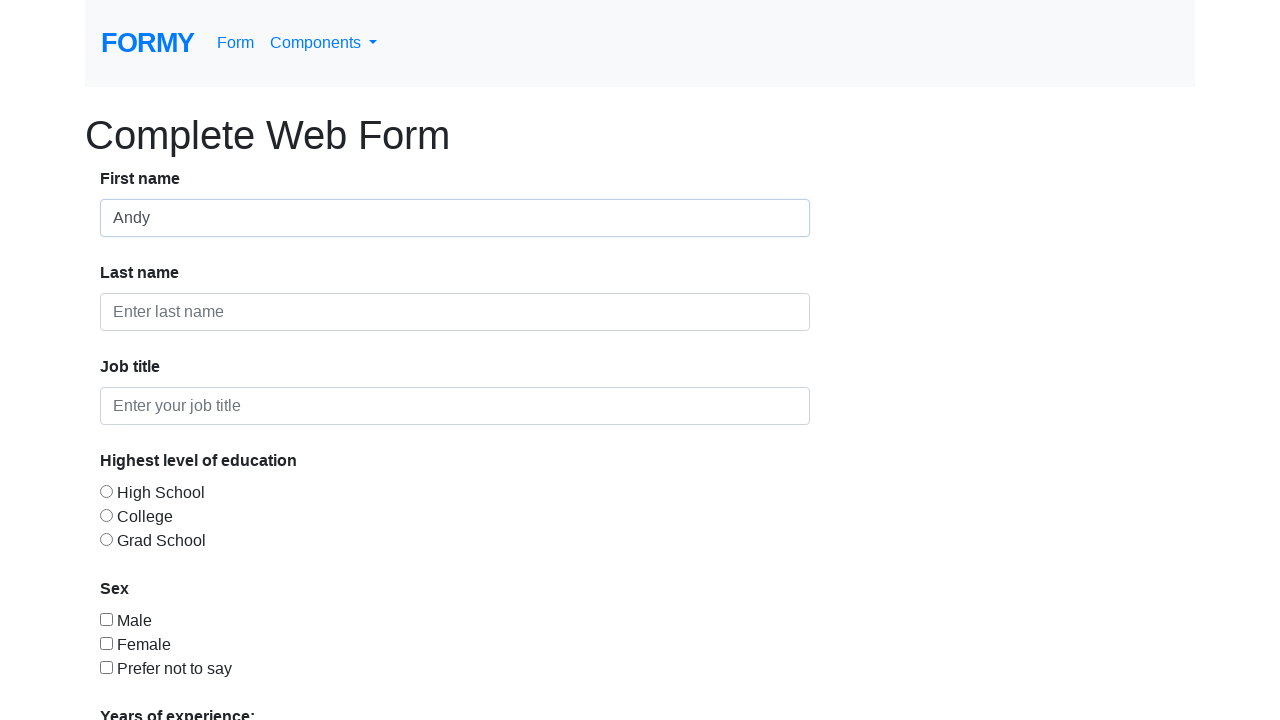

Filled last name field with 'Anderson' on #last-name
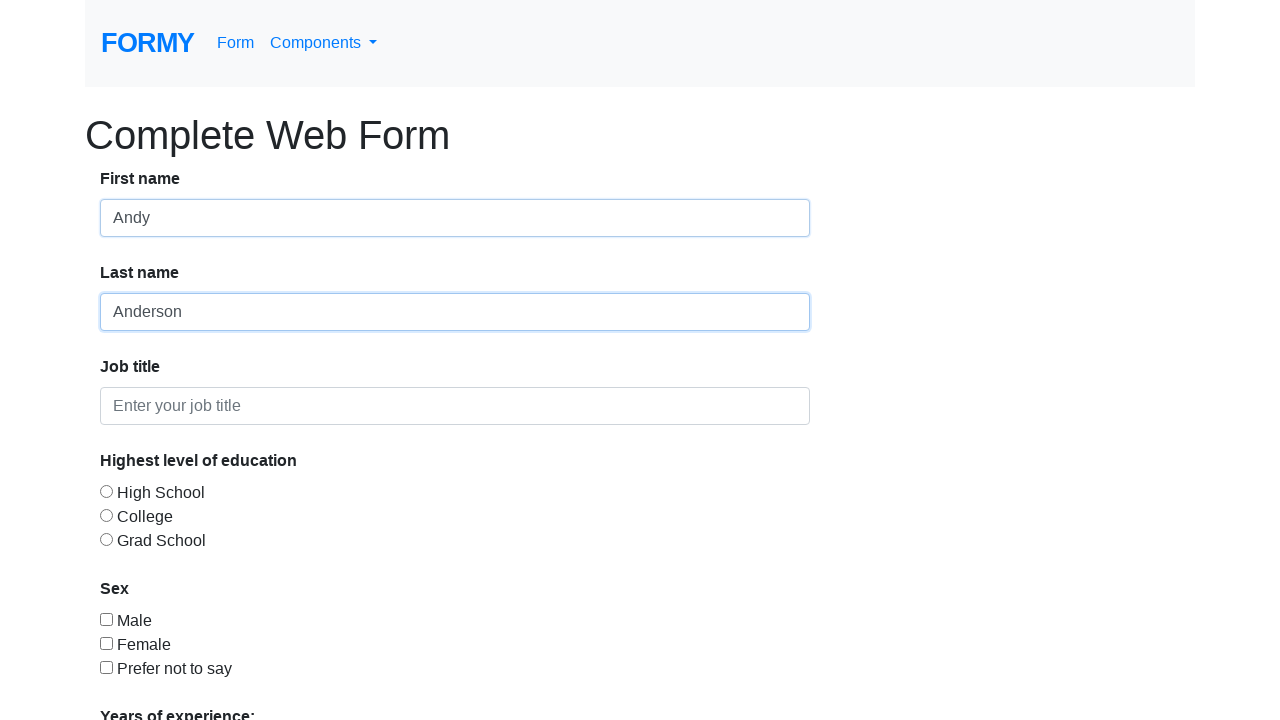

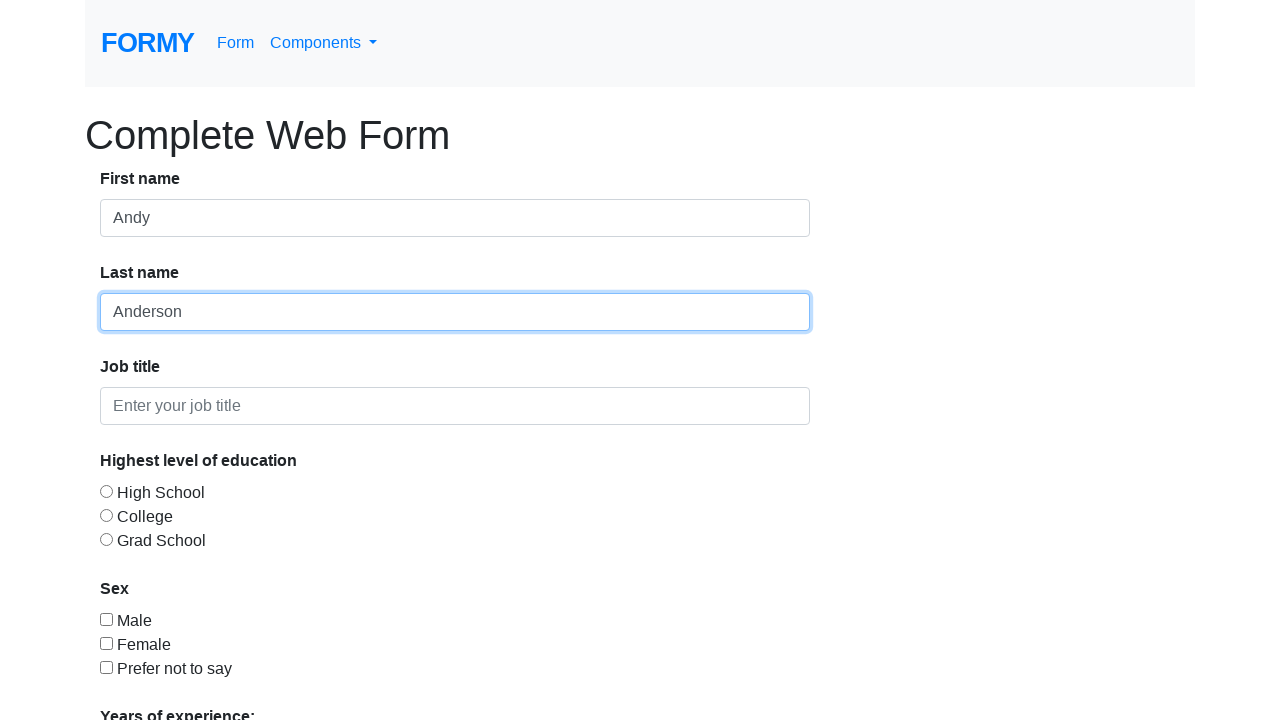